Tests infinite scrolling functionality on YouTube Shorts page by repeatedly scrolling down and waiting for new video content to load until no more content appears or a maximum number of iterations is reached.

Starting URL: https://www.youtube.com/shorts

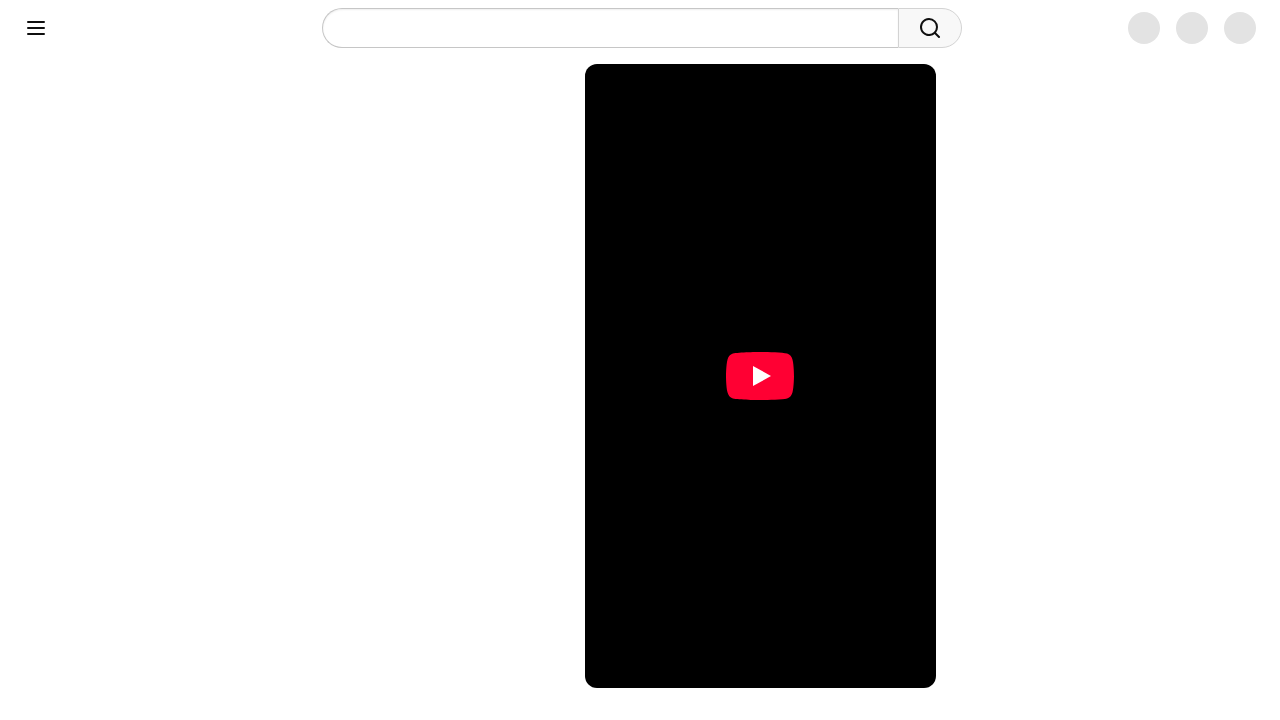

Set viewport size to 480x1066 for mobile view
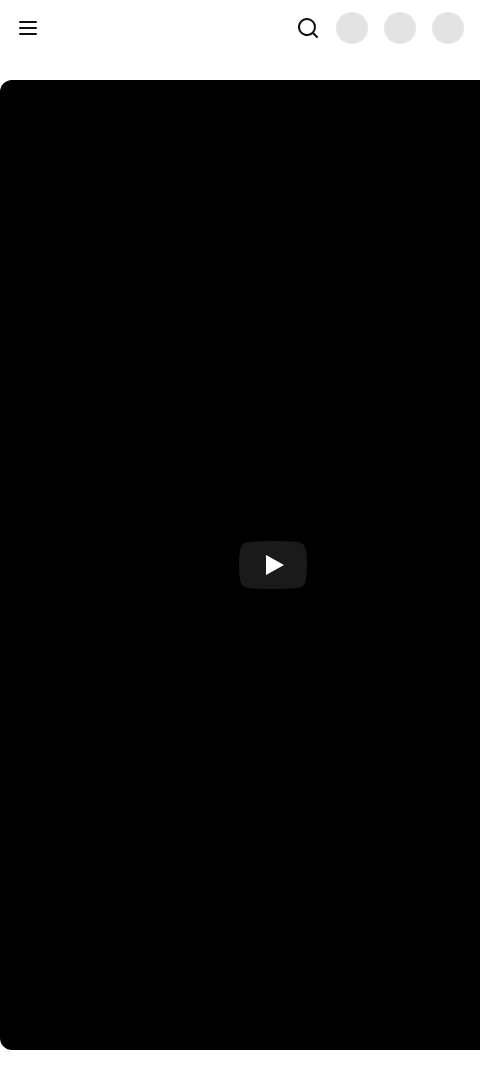

Scrolled to top of page
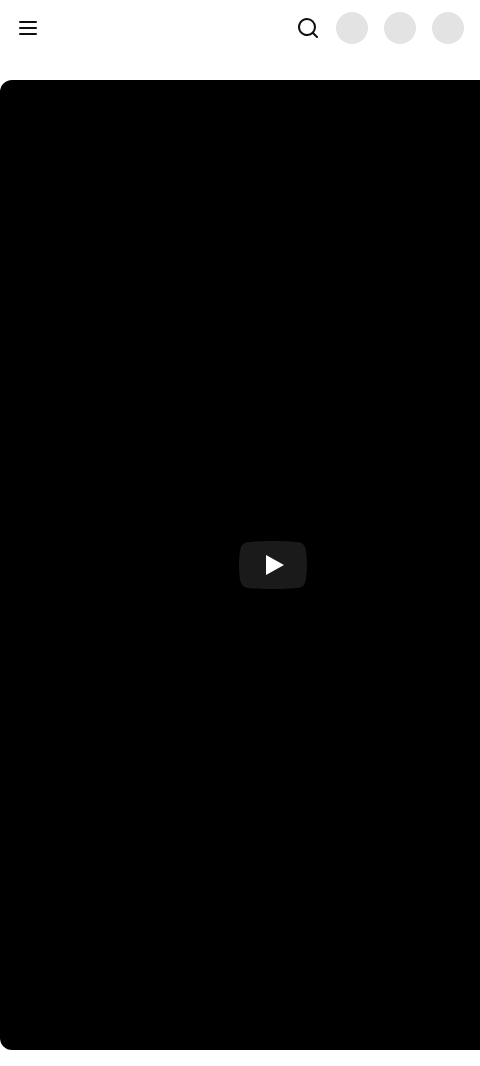

Waited 3 seconds for page to stabilize
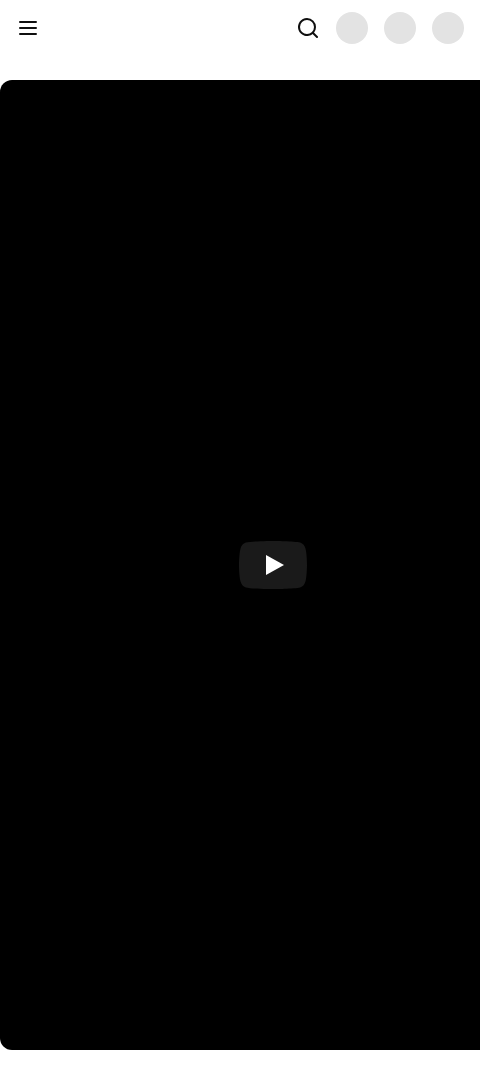

Retrieved initial scroll height
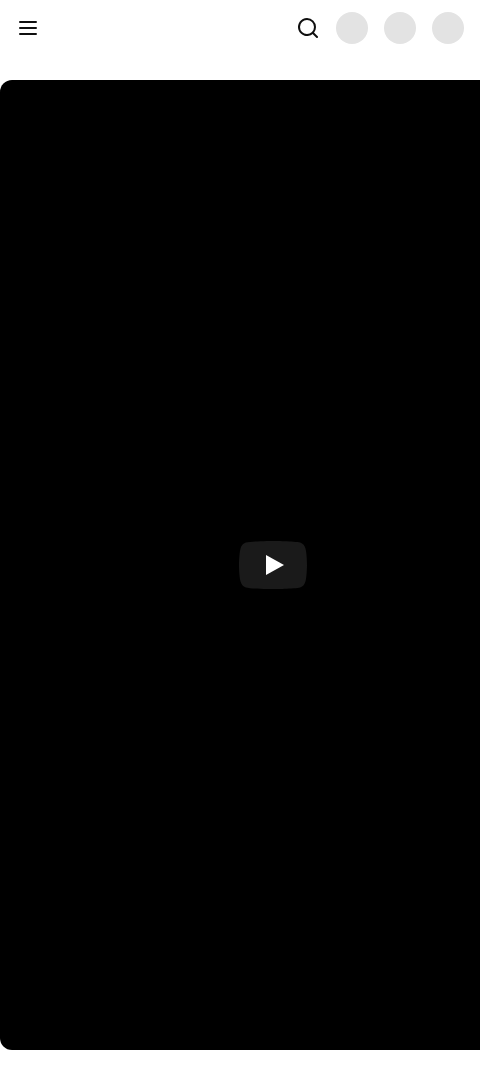

Scrolled to bottom of page (iteration 1)
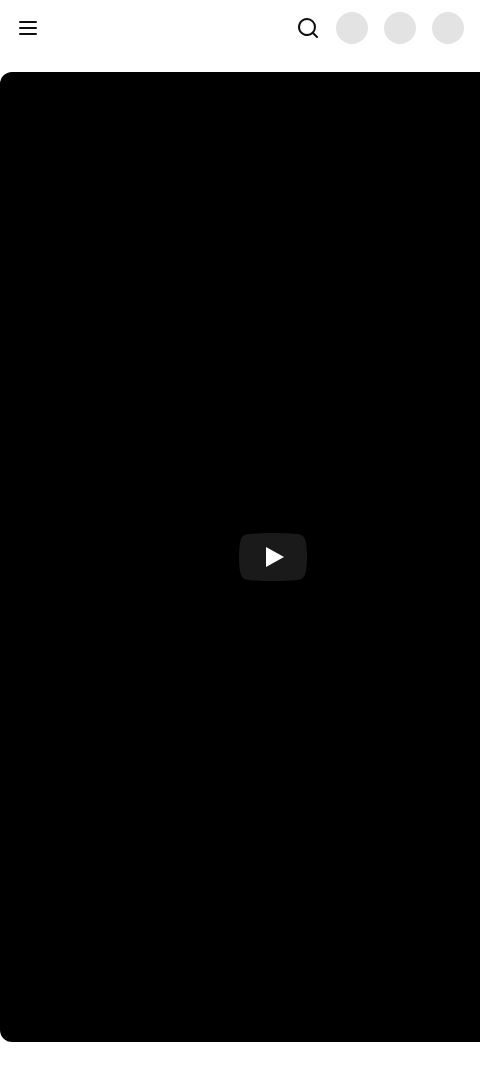

Waited 2 seconds for new content to load
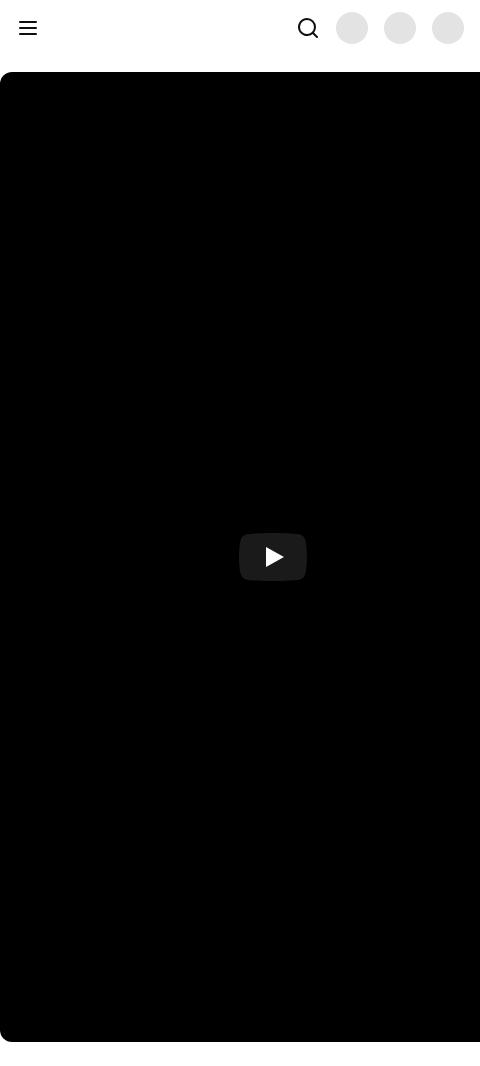

Retrieved new scroll height: 1018
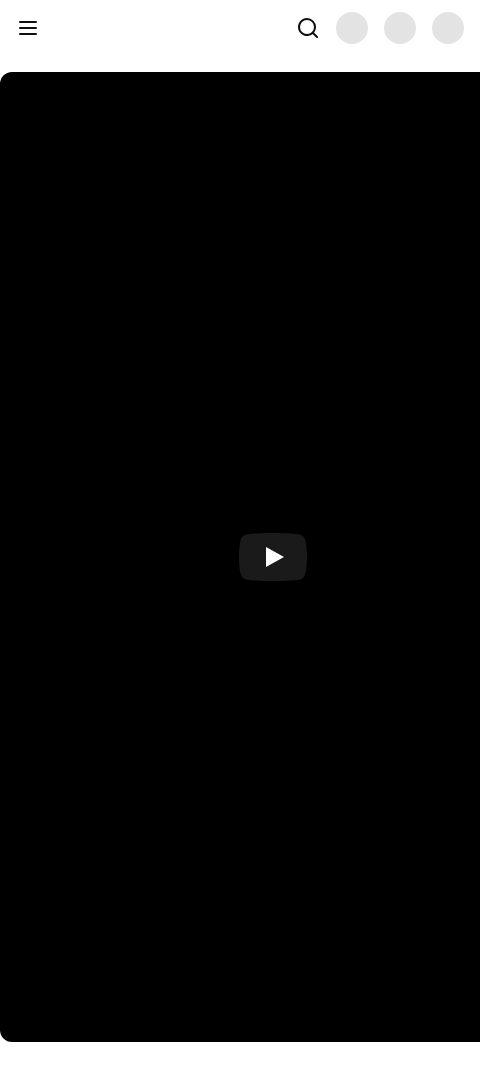

No new content loaded - scroll height unchanged, stopping infinite scroll
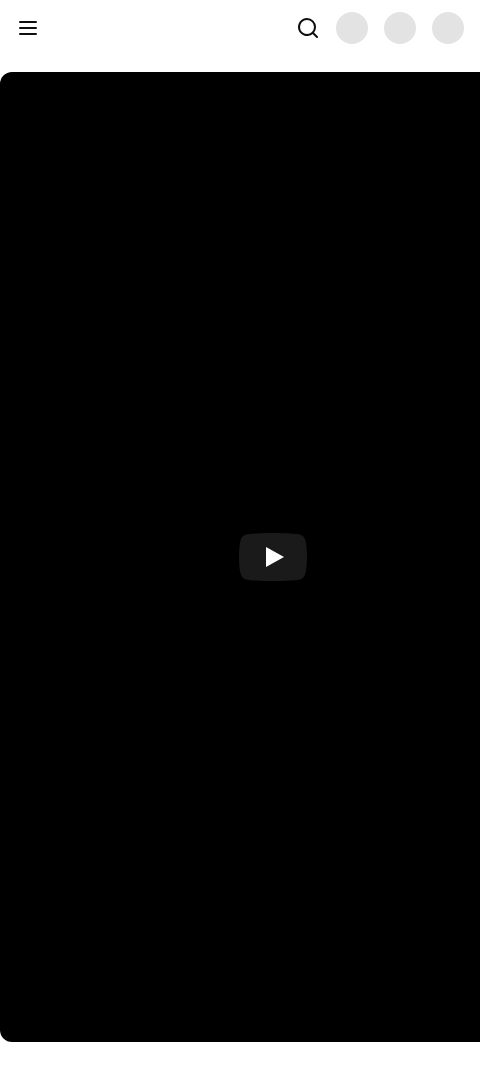

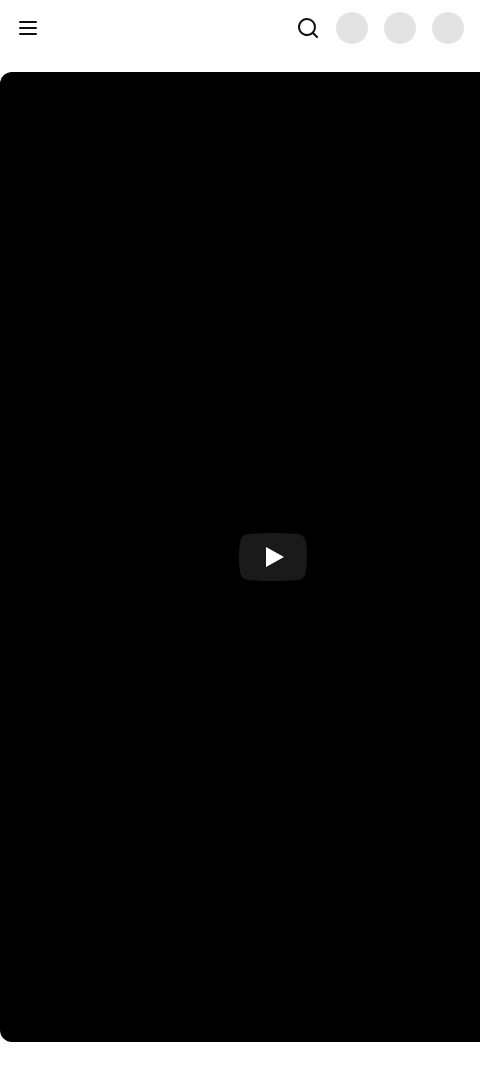